Opens Flipkart website and verifies the page loads successfully by waiting for the page content.

Starting URL: https://www.flipkart.com

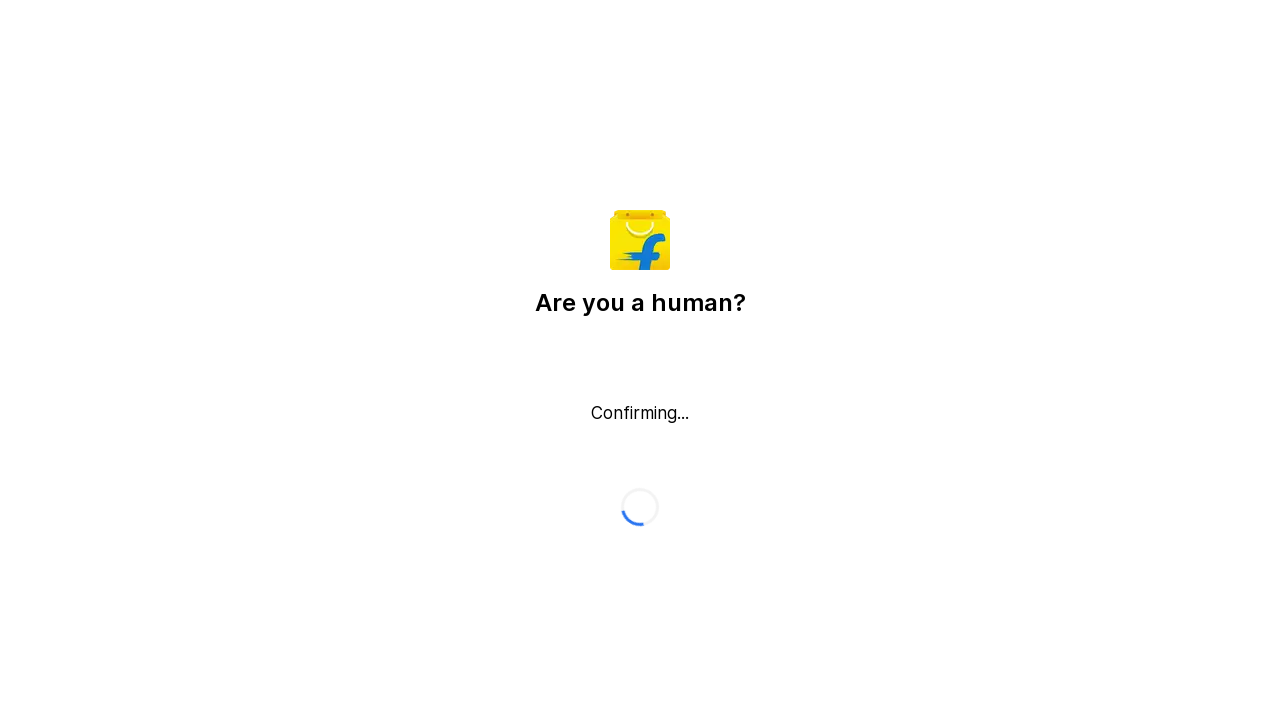

Waited for page to reach networkidle state
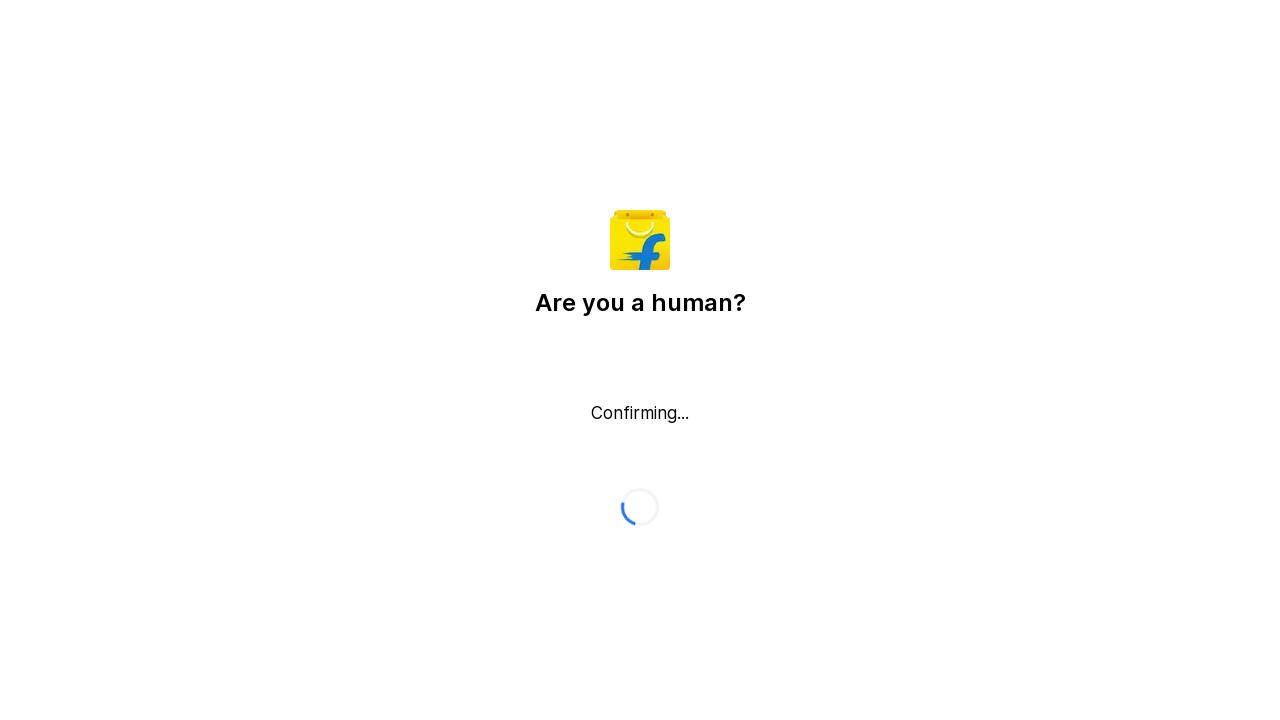

Verified body element is present on Flipkart homepage
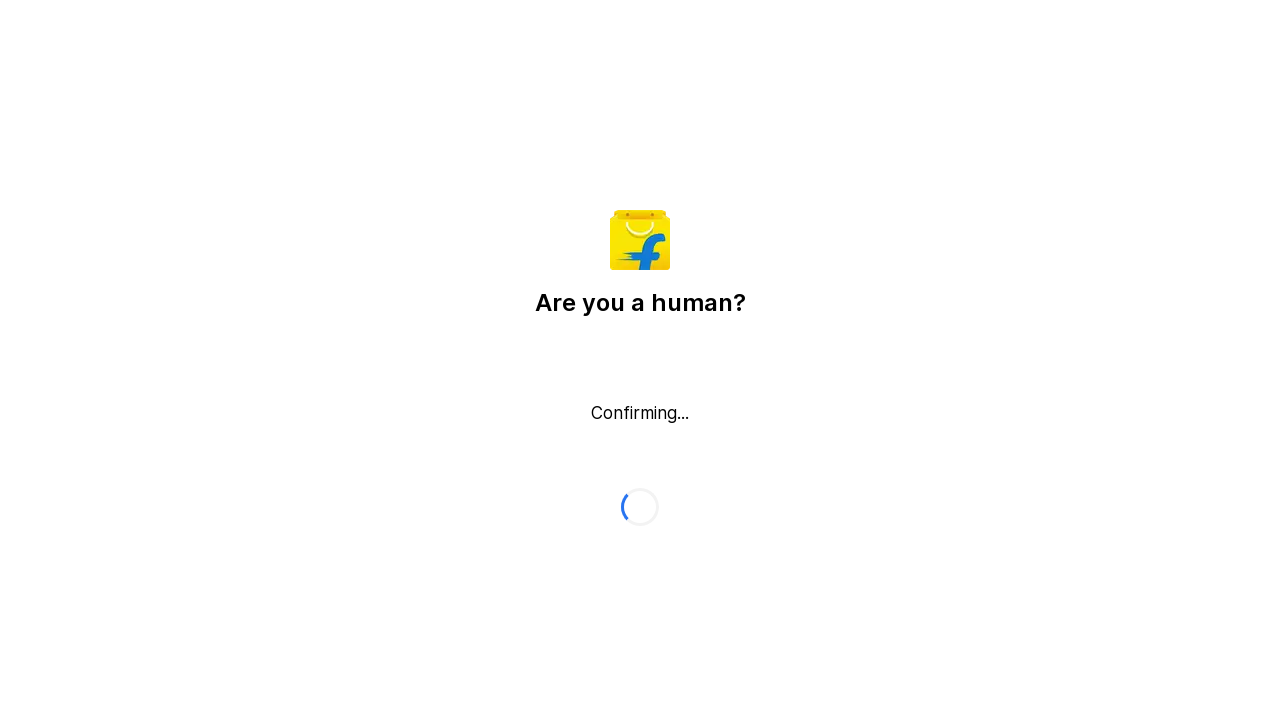

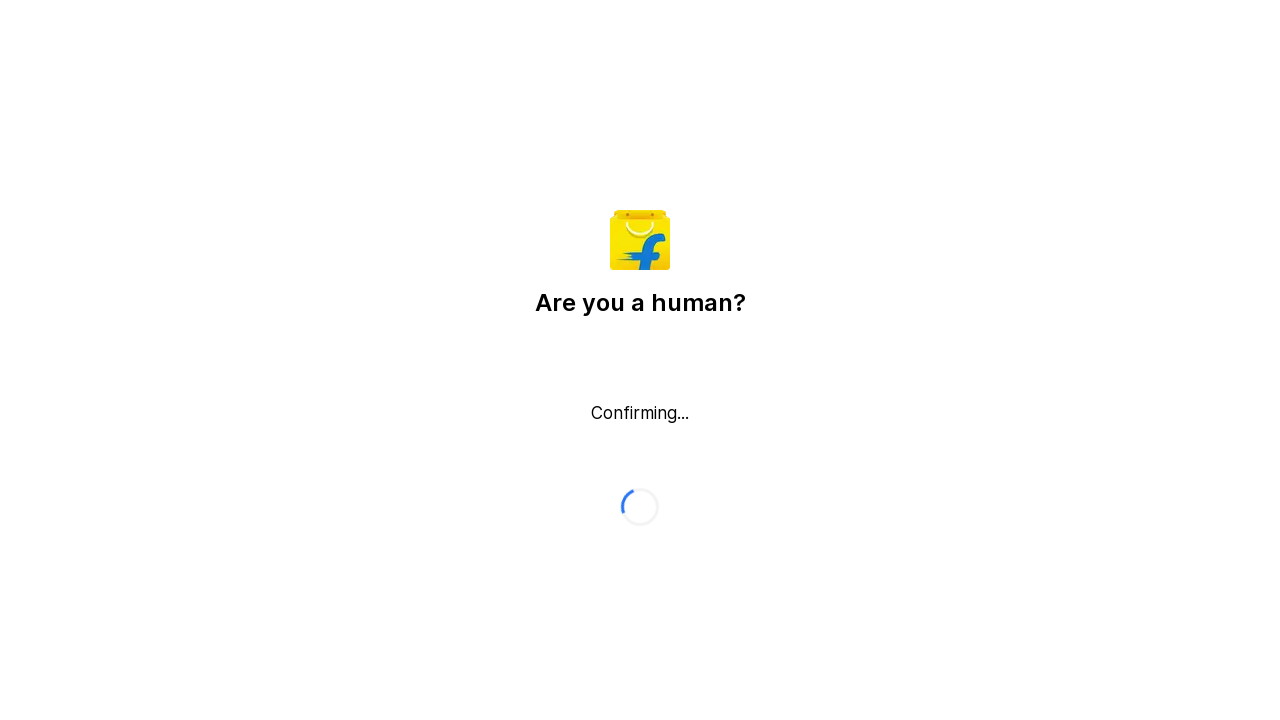